Clicks Submit New Language menu and verifies the submenu header text

Starting URL: http://www.99-bottles-of-beer.net/

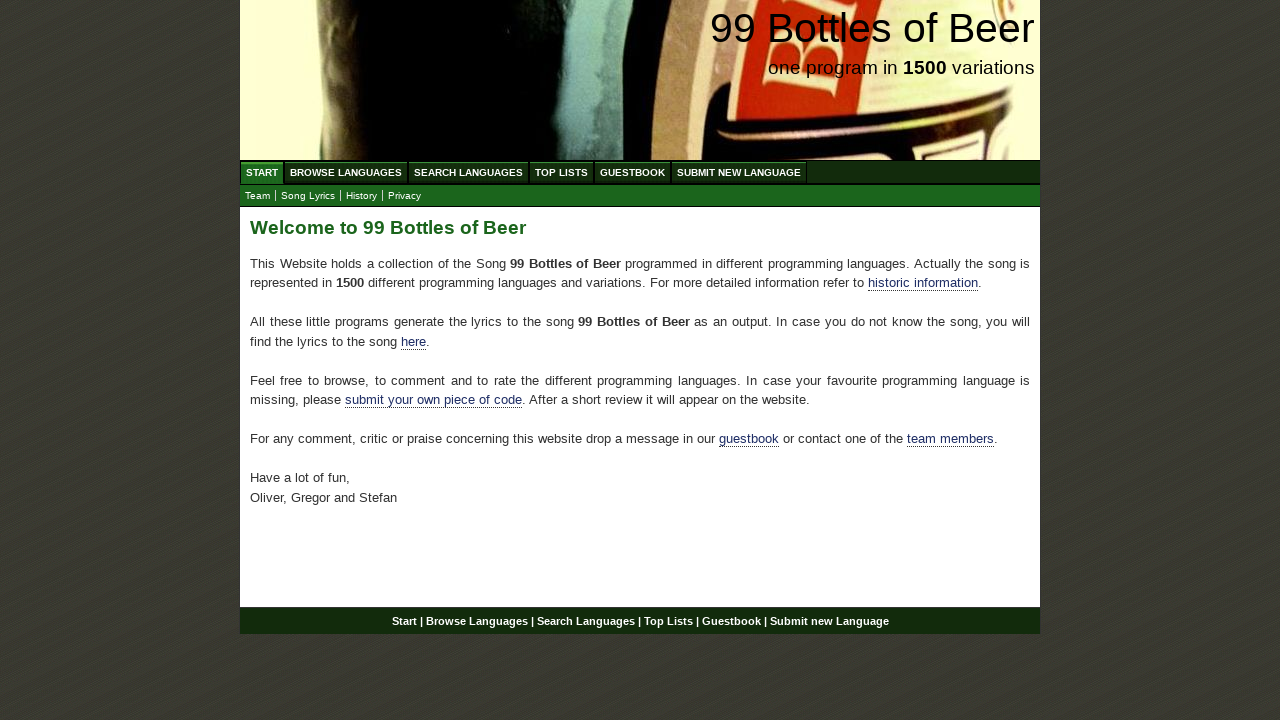

Clicked Submit New Language menu item at (739, 172) on #menu li:nth-child(6) a
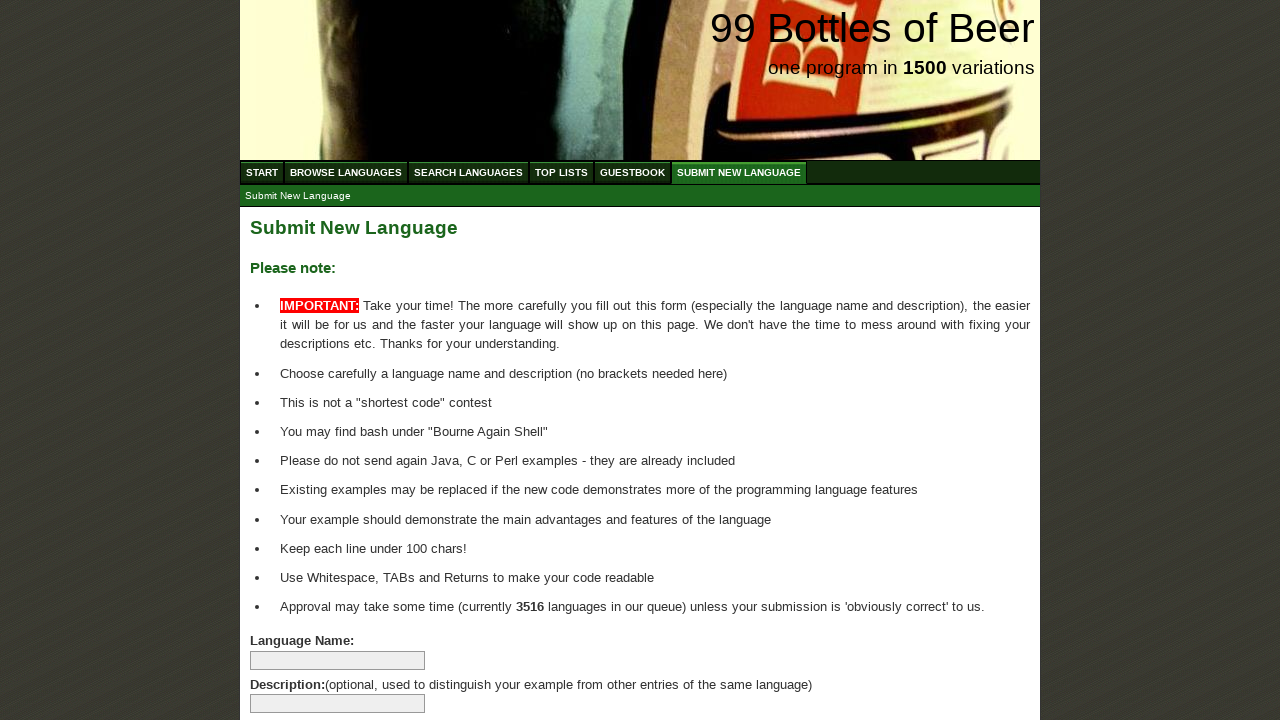

Located submenu header element
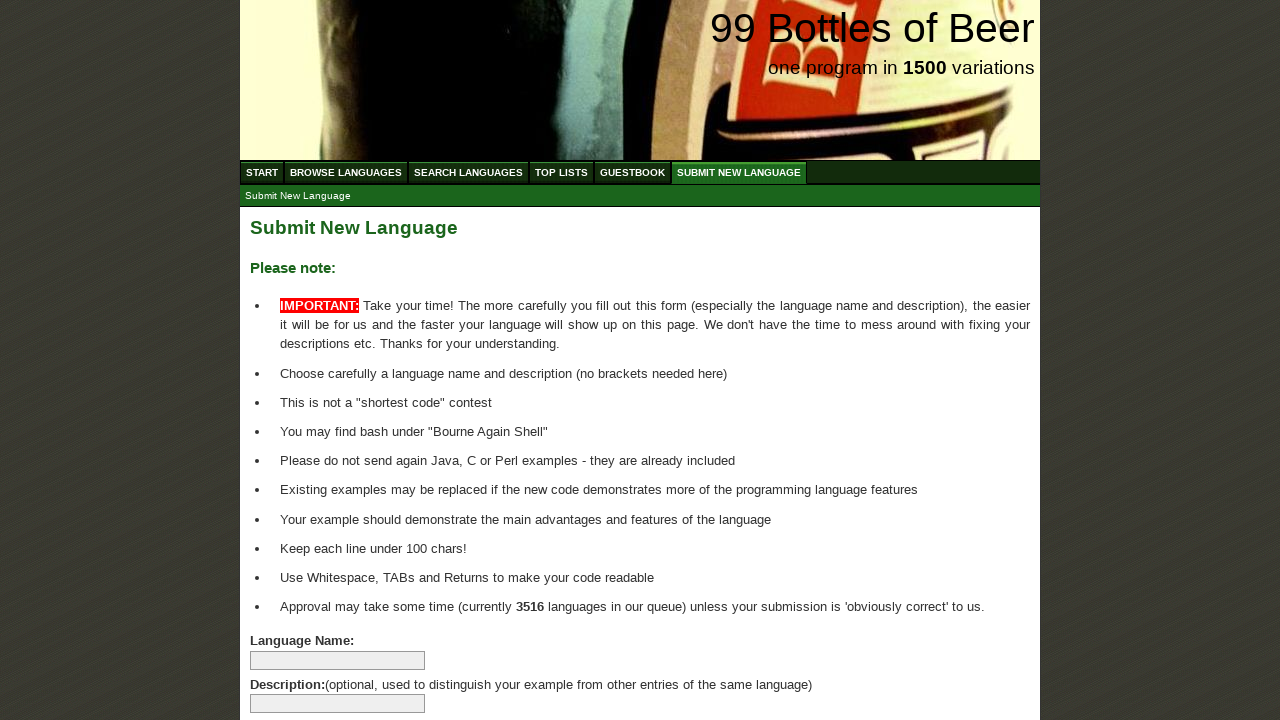

Verified submenu header text equals 'Submit New Language'
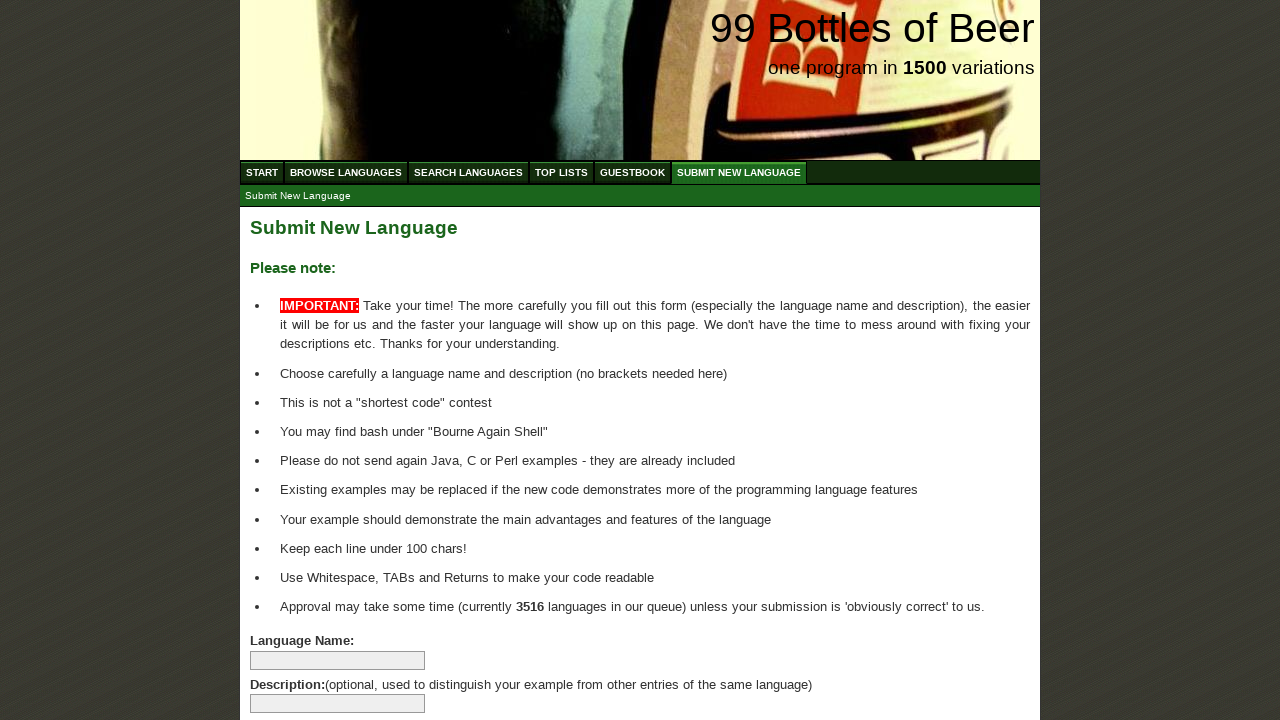

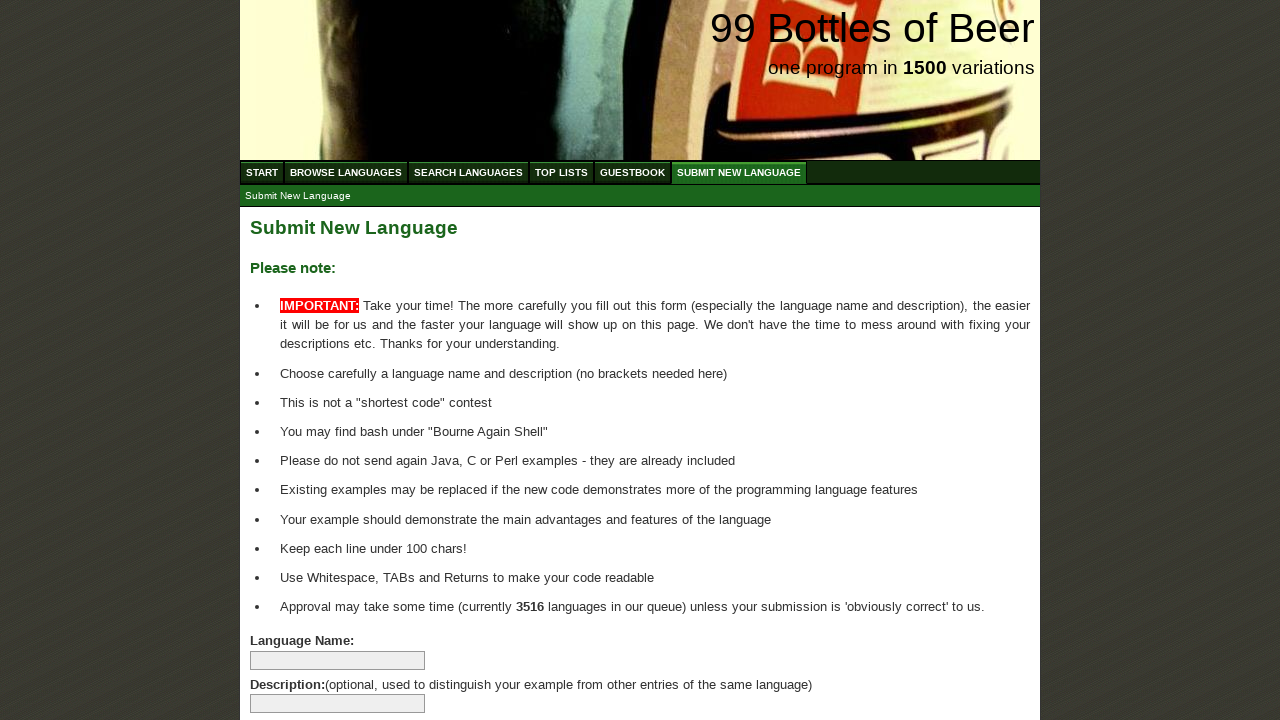